Tests the next button pagination functionality by clicking it and verifying product changes

Starting URL: https://www.demoblaze.com/index.html

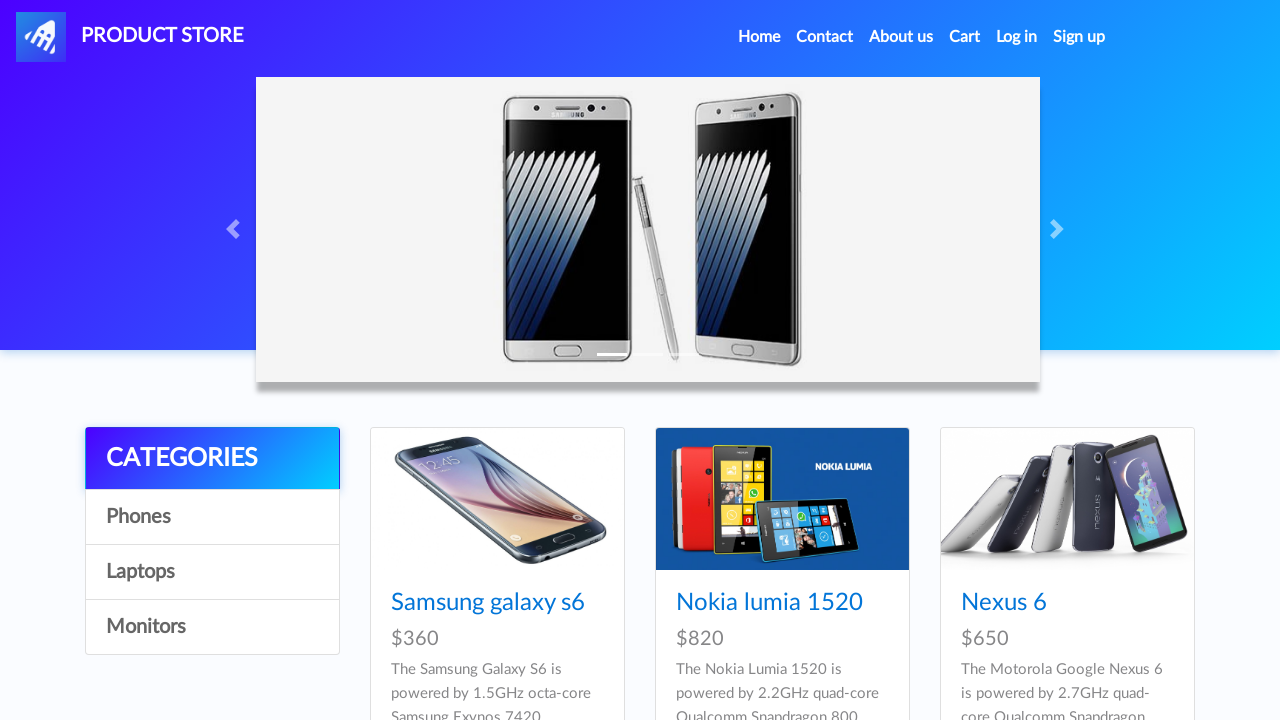

Waited for next button selector to be available
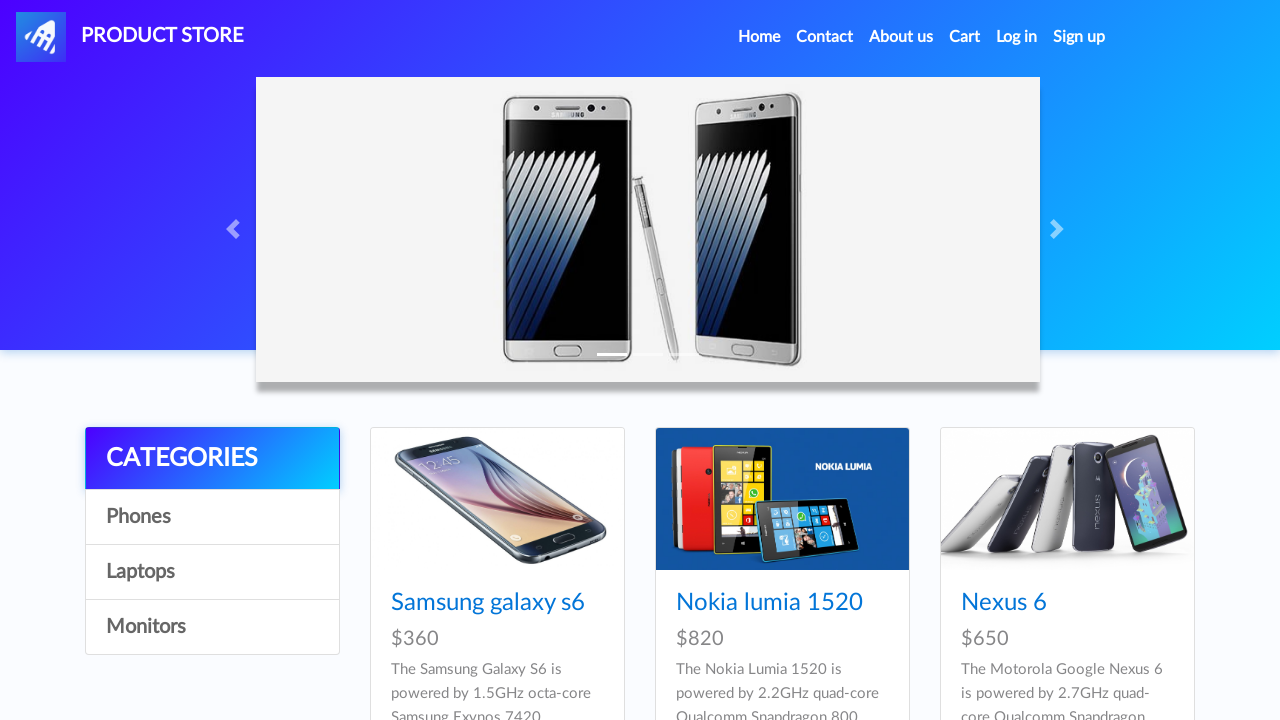

Clicked next button to navigate to next page at (1166, 385) on xpath=/html/body/div[5]/div/div[2]/form/ul/li[2]/button
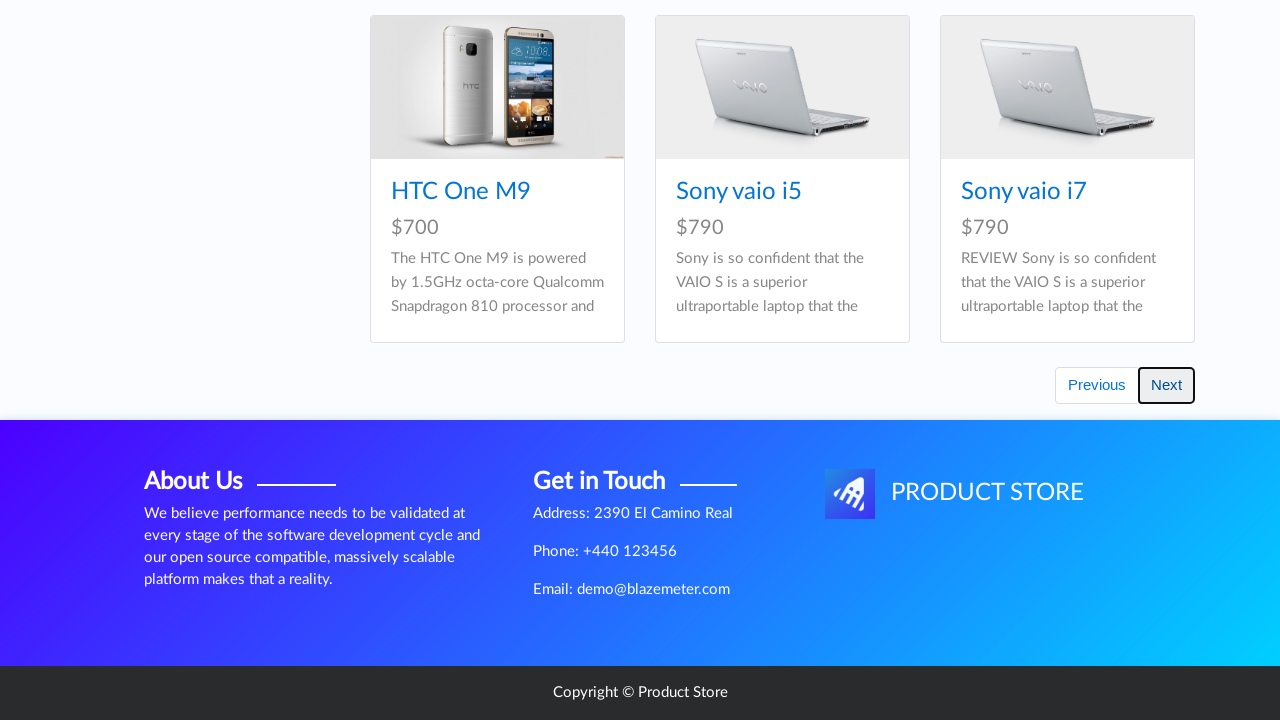

Waited 2 seconds for page to load after clicking next button
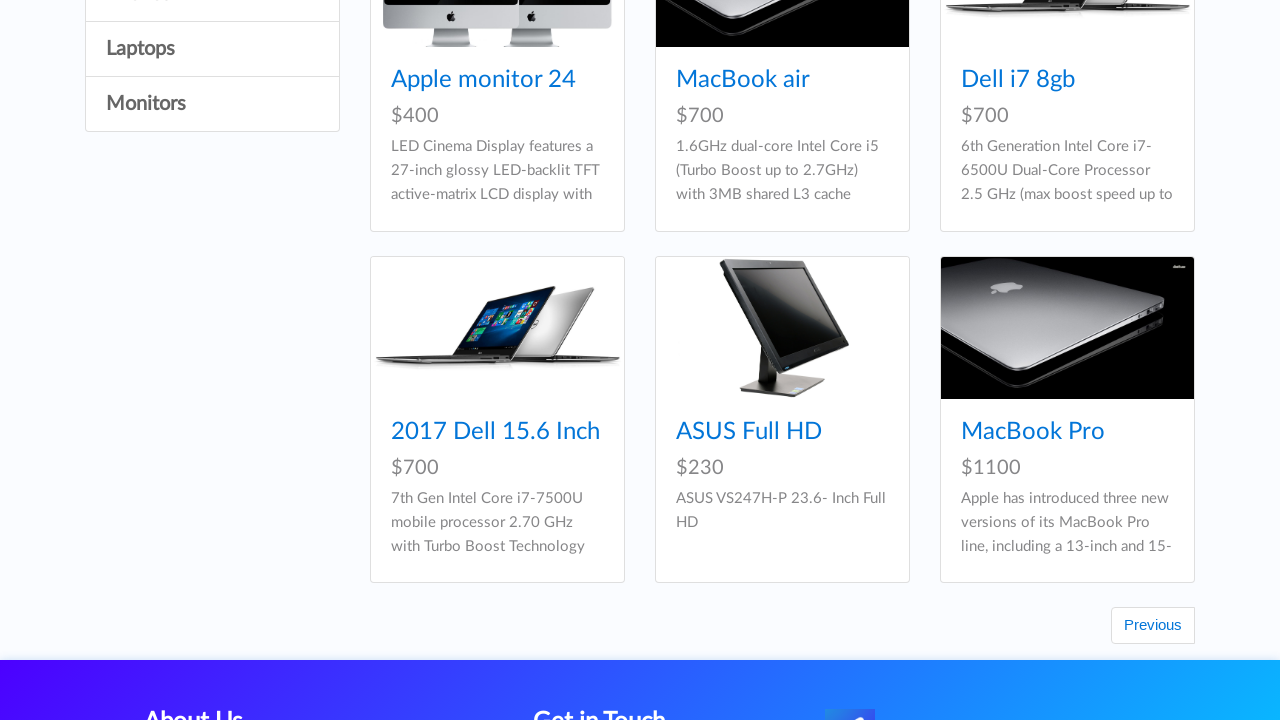

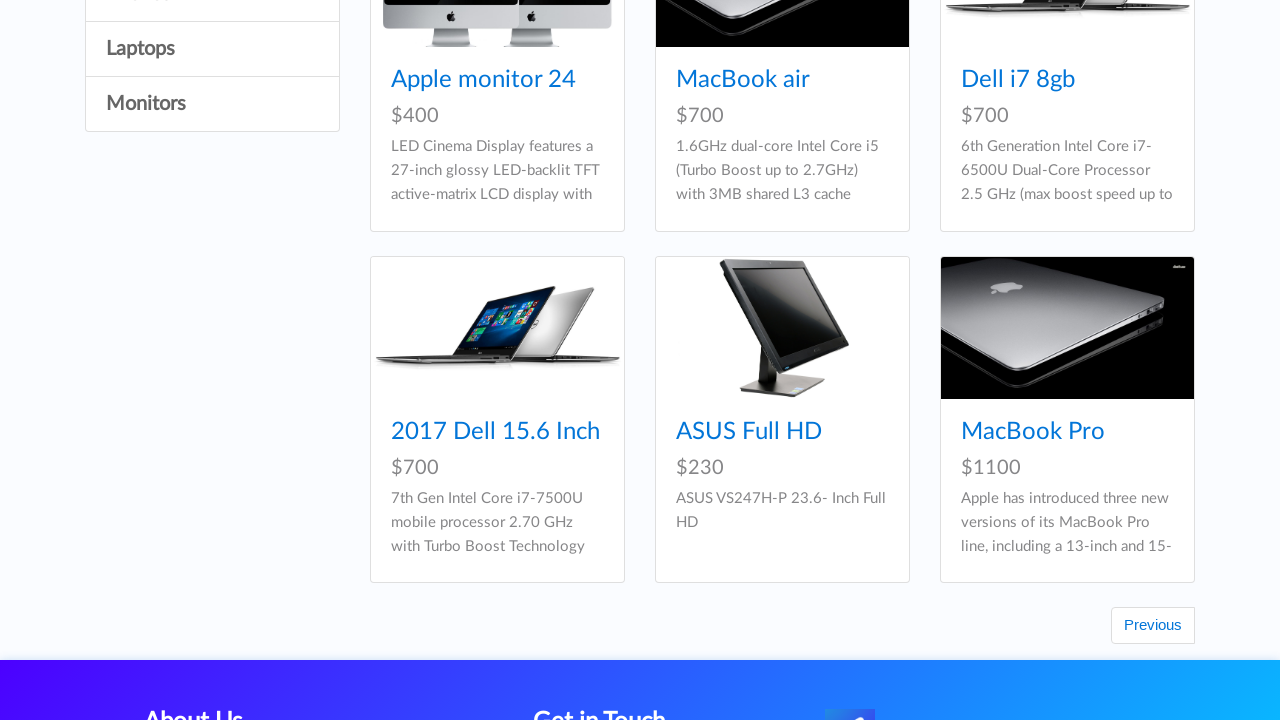